Navigates to the top rated languages list and checks if Shakespeare language appears in the top 20

Starting URL: http://www.99-bottles-of-beer.net/

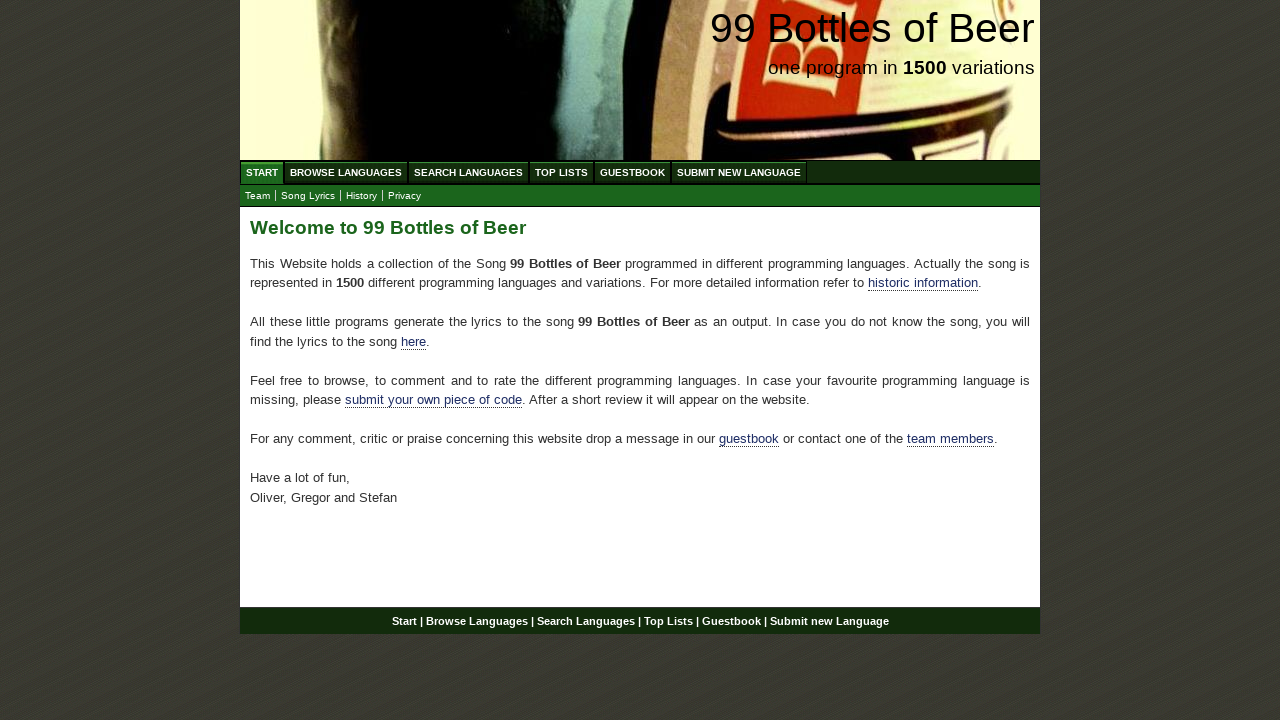

Clicked on Top Lists menu at (562, 172) on xpath=//a[@href='/toplist.html']
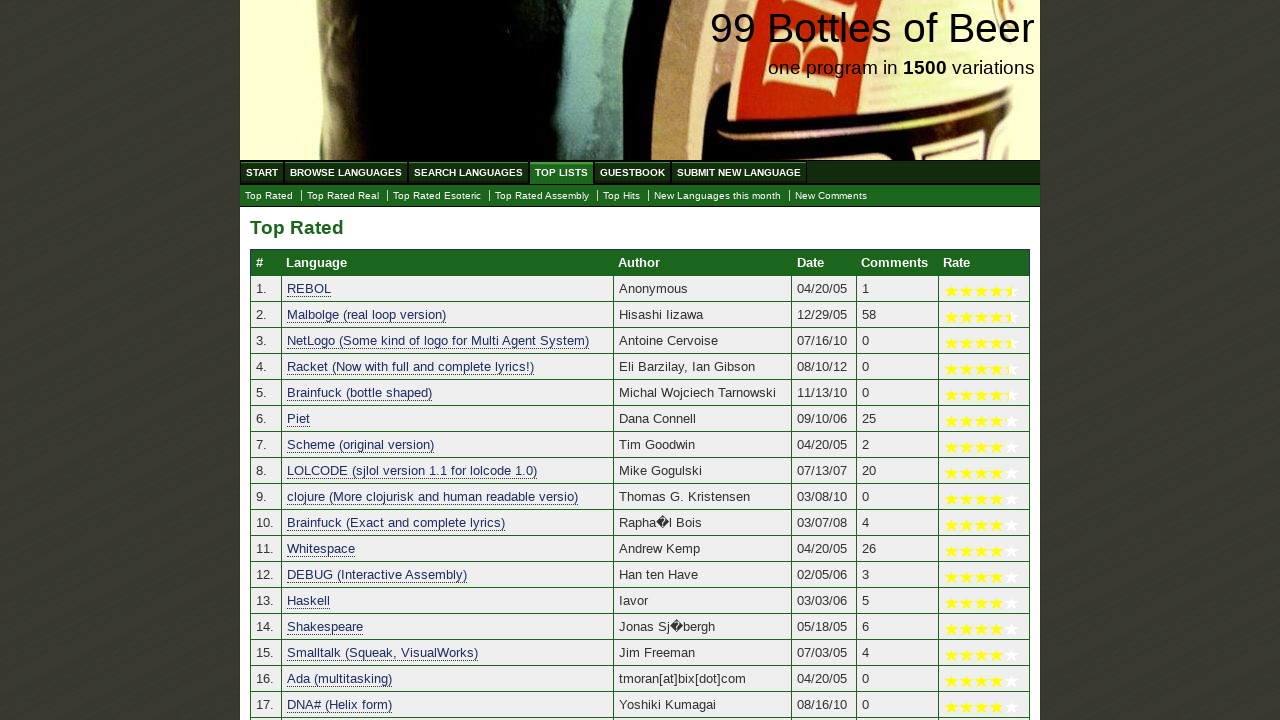

Clicked on Top Rated link at (269, 196) on xpath=//a[@href='./toplist.html']
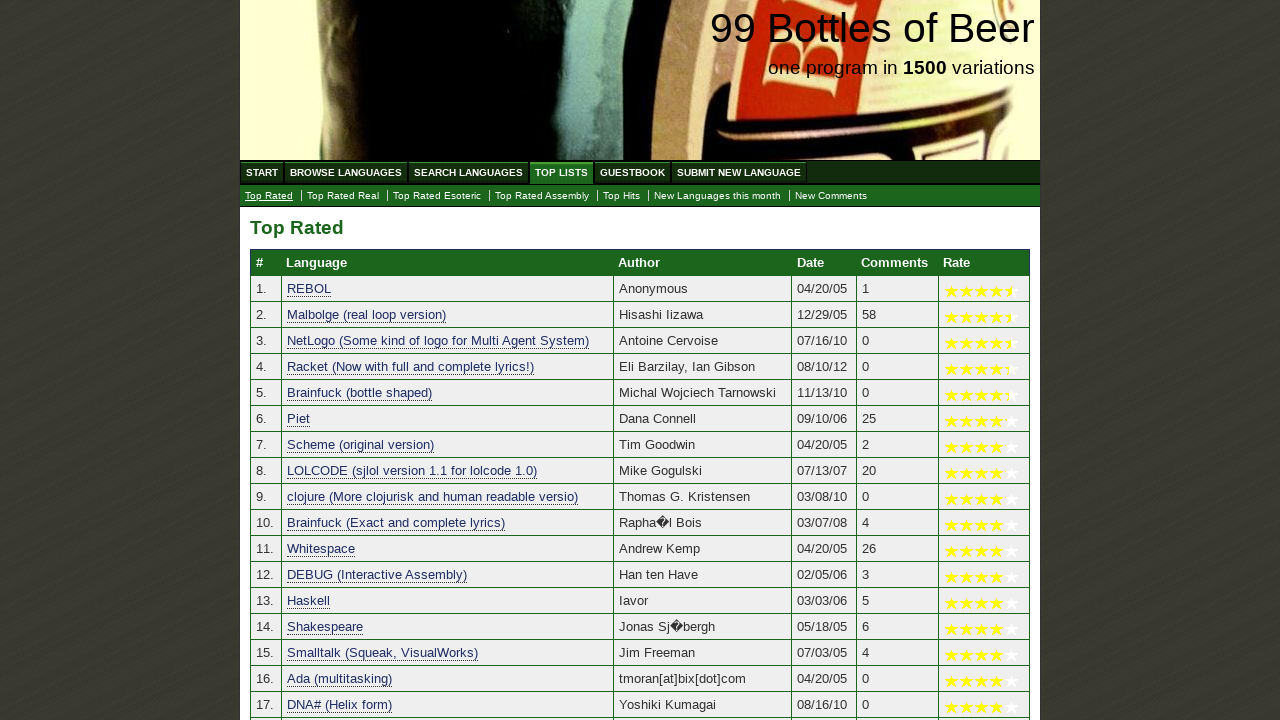

Top rated languages list loaded
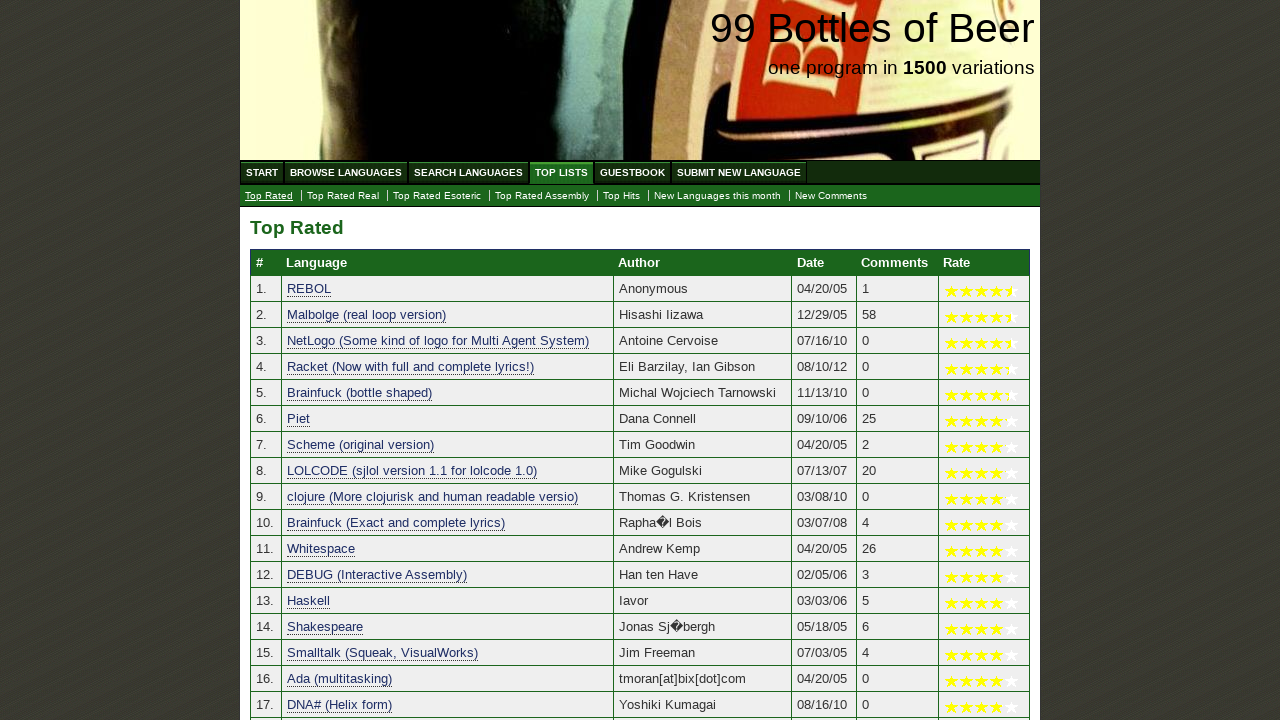

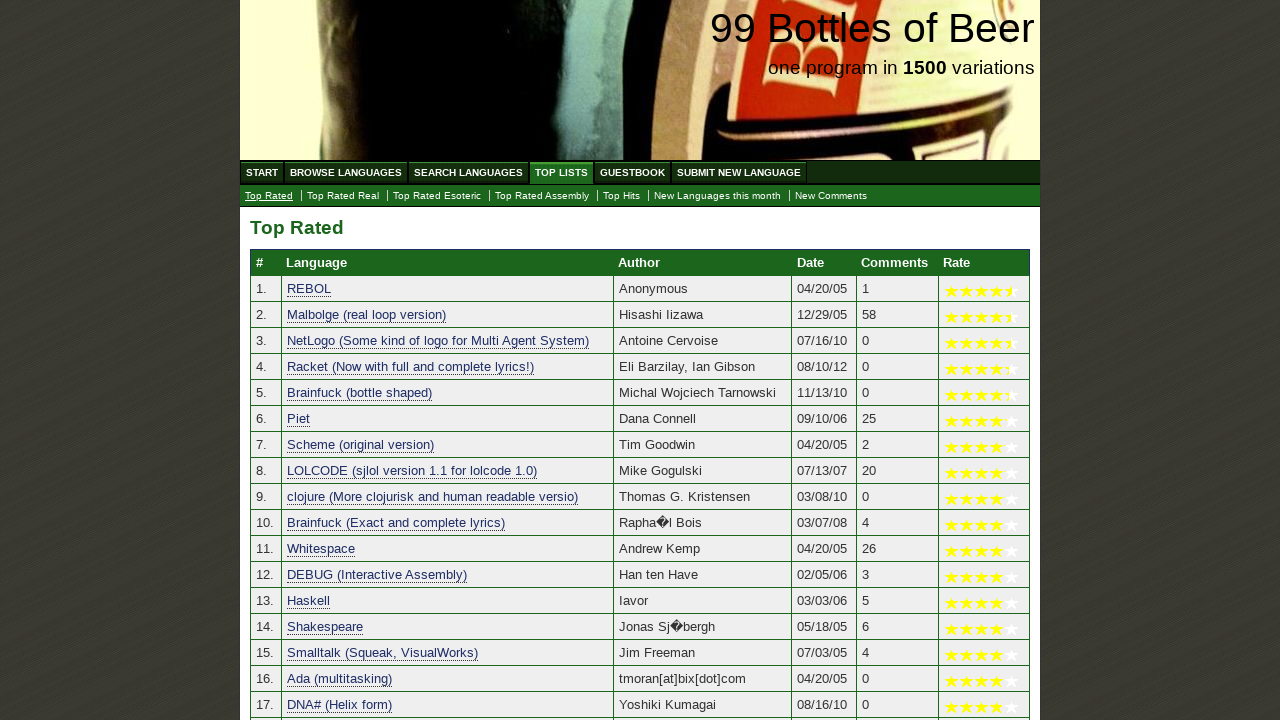